Tests checkbox functionality by selecting the first 3 checkboxes, then unselecting all selected checkboxes

Starting URL: https://testautomationpractice.blogspot.com/

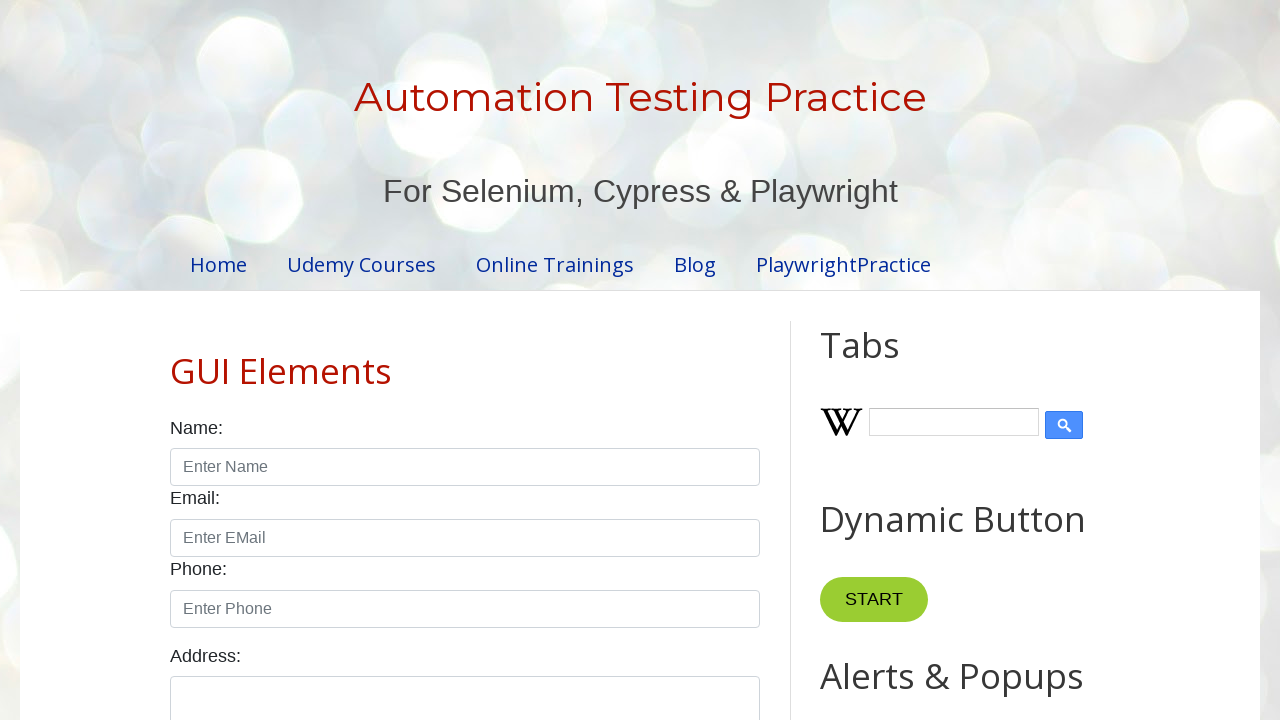

Located all checkboxes with form-check-input class
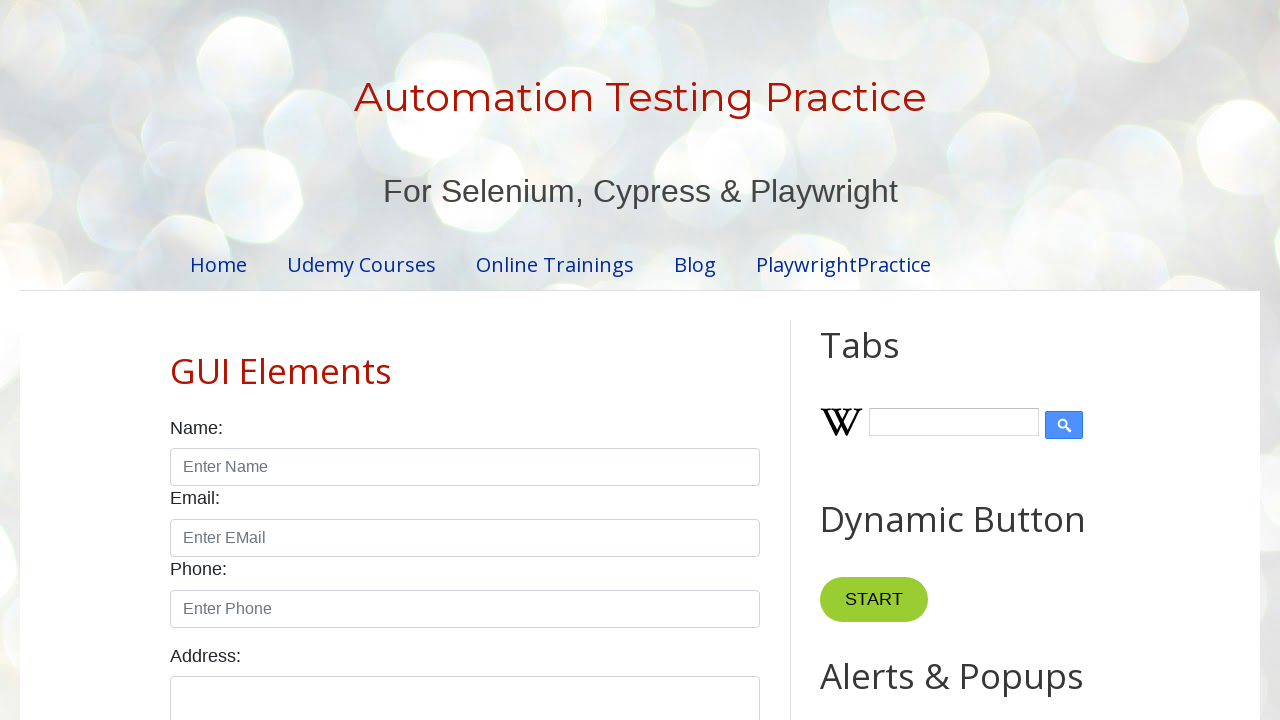

Clicked checkbox 1 to select it at (176, 360) on xpath=//input[@class='form-check-input' and @type='checkbox'] >> nth=0
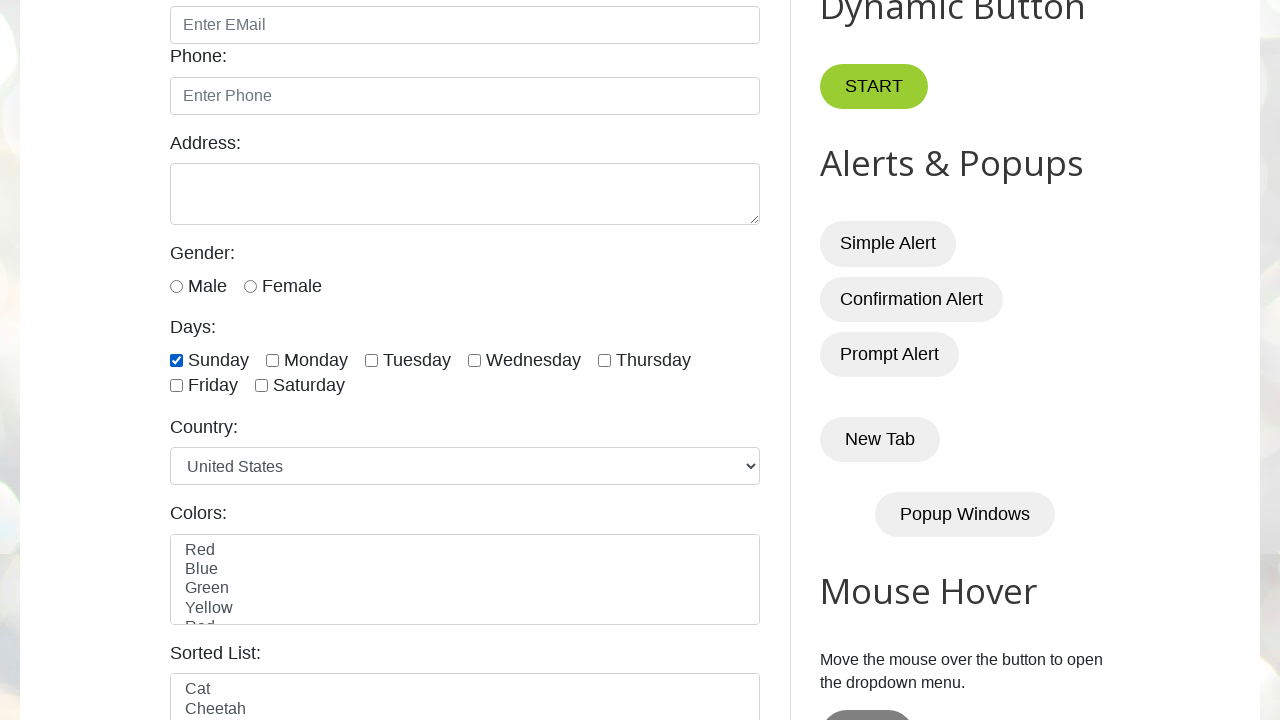

Clicked checkbox 2 to select it at (272, 360) on xpath=//input[@class='form-check-input' and @type='checkbox'] >> nth=1
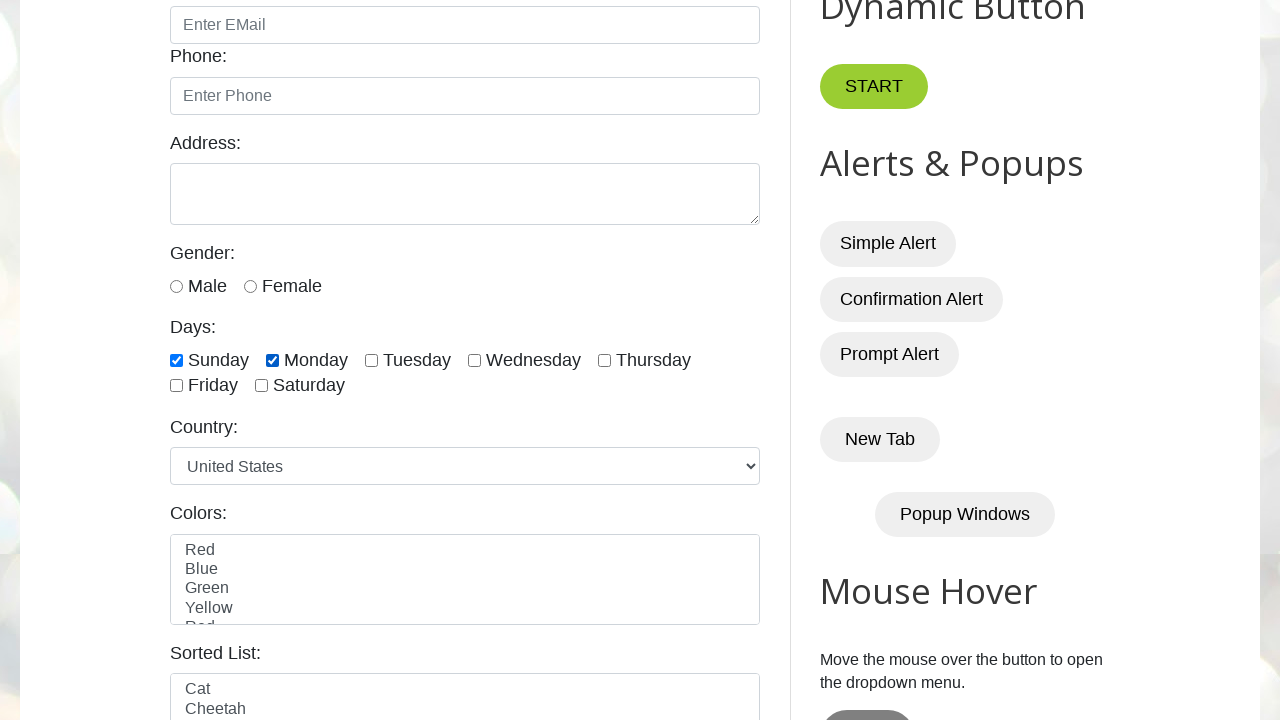

Clicked checkbox 3 to select it at (372, 360) on xpath=//input[@class='form-check-input' and @type='checkbox'] >> nth=2
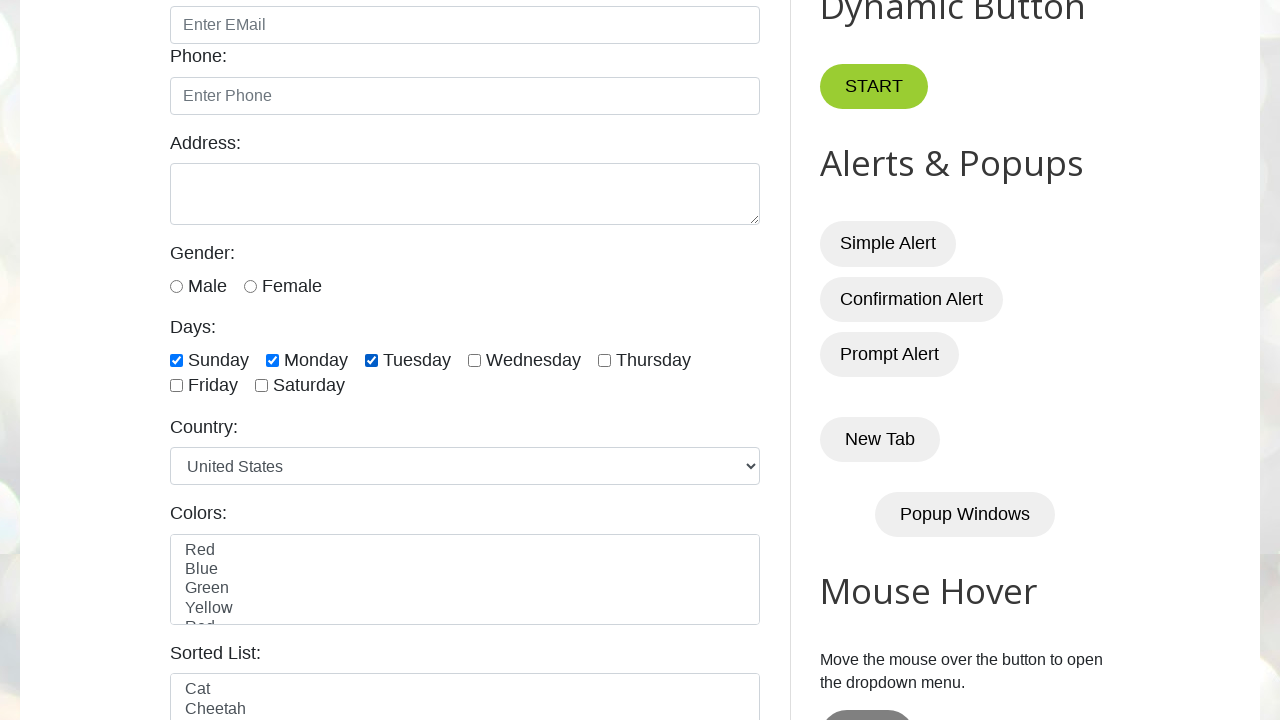

Waited 5 seconds to observe checkbox selections
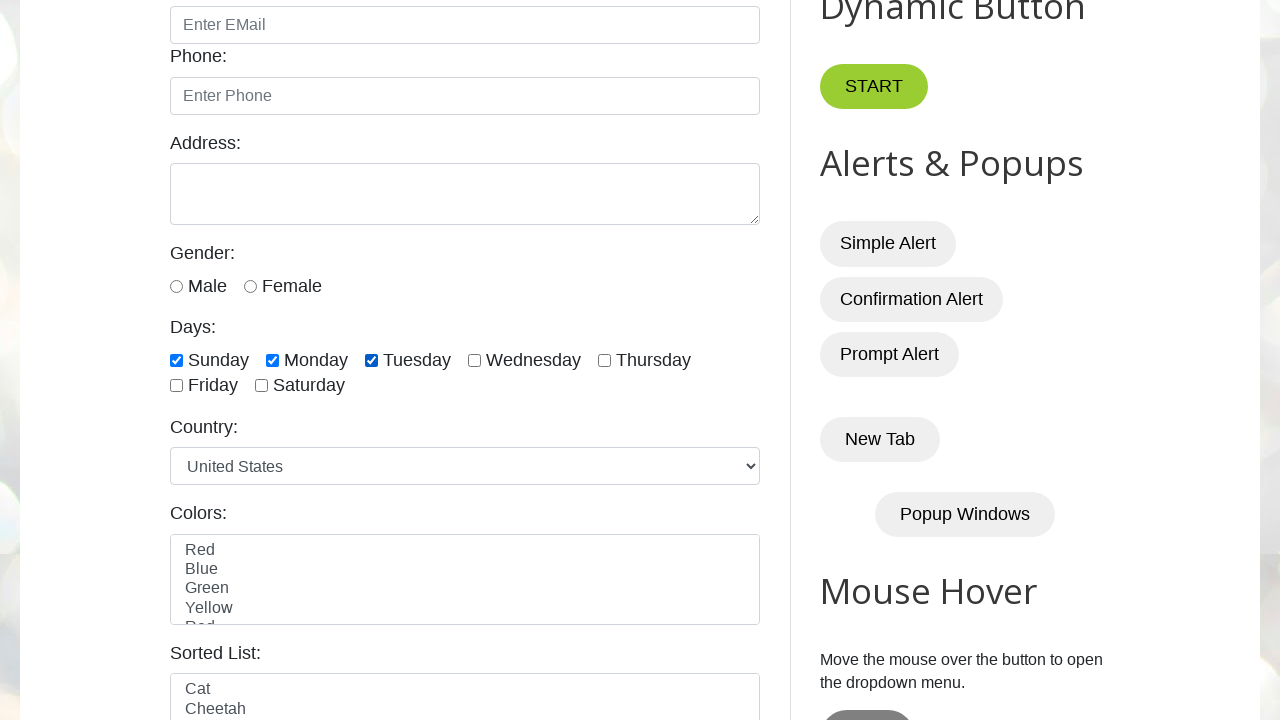

Retrieved total checkbox count: 7
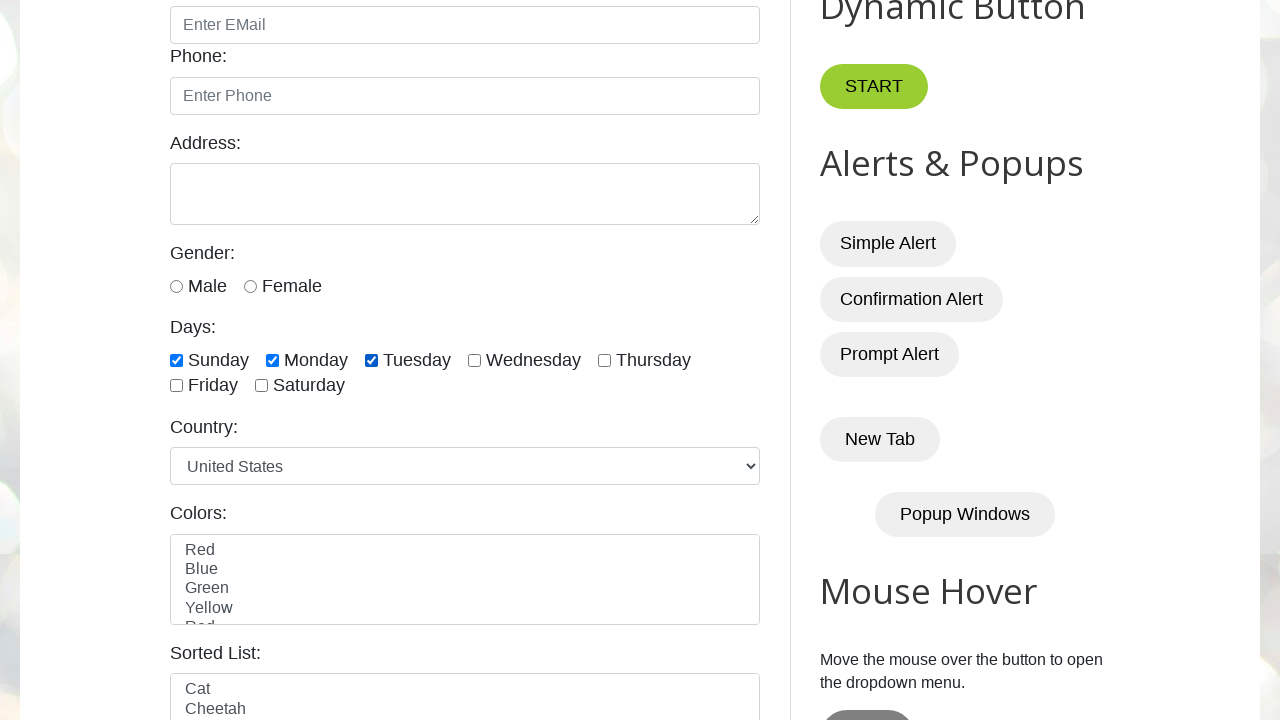

Clicked checkbox 1 to unselect it at (176, 360) on xpath=//input[@class='form-check-input' and @type='checkbox'] >> nth=0
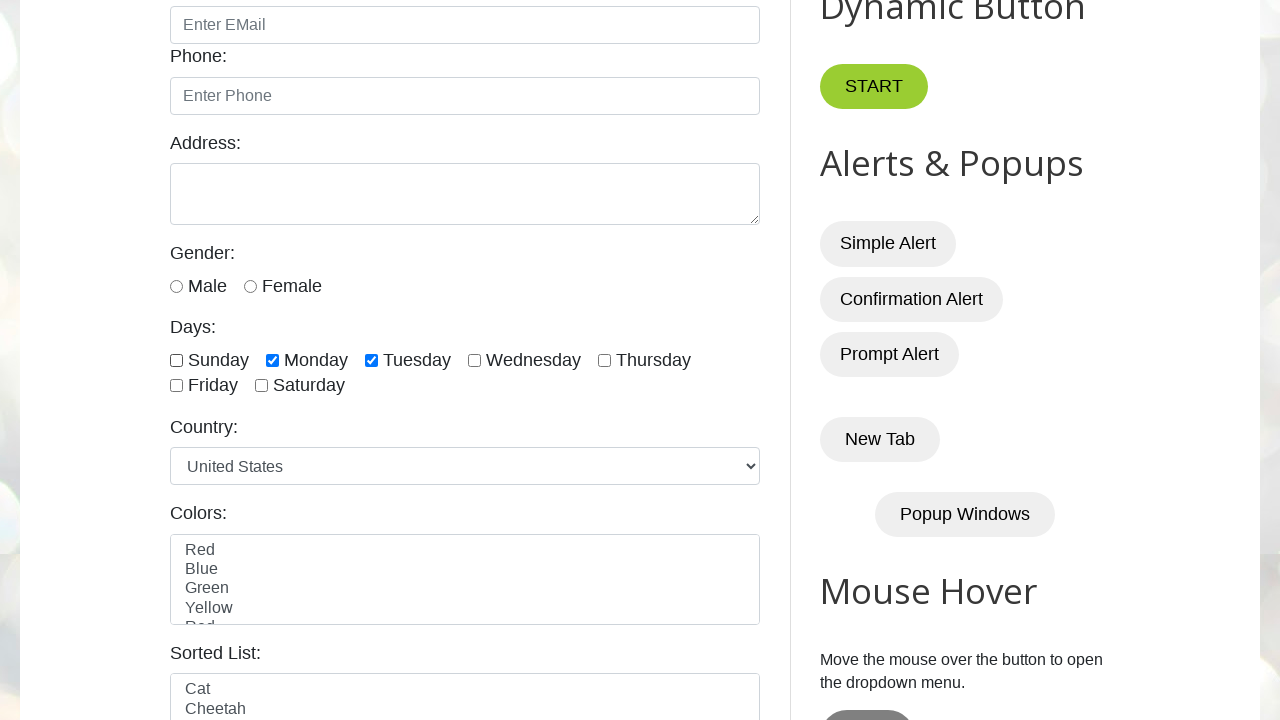

Clicked checkbox 2 to unselect it at (272, 360) on xpath=//input[@class='form-check-input' and @type='checkbox'] >> nth=1
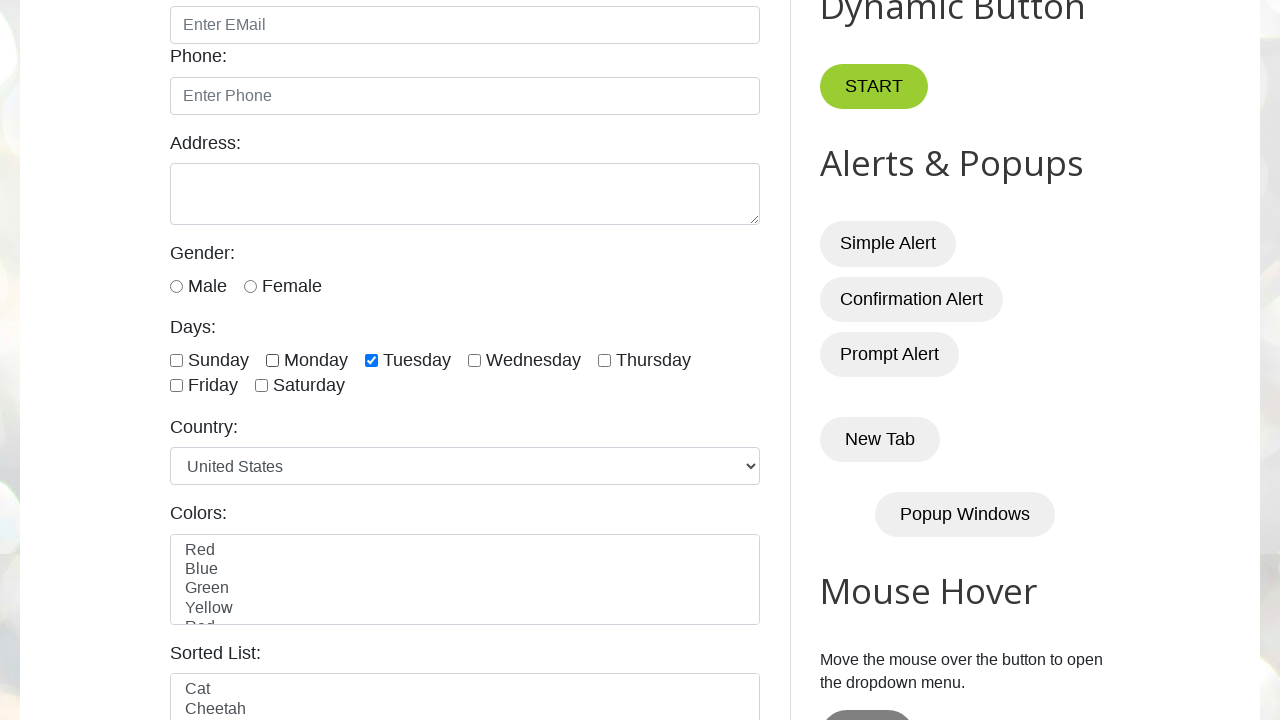

Clicked checkbox 3 to unselect it at (372, 360) on xpath=//input[@class='form-check-input' and @type='checkbox'] >> nth=2
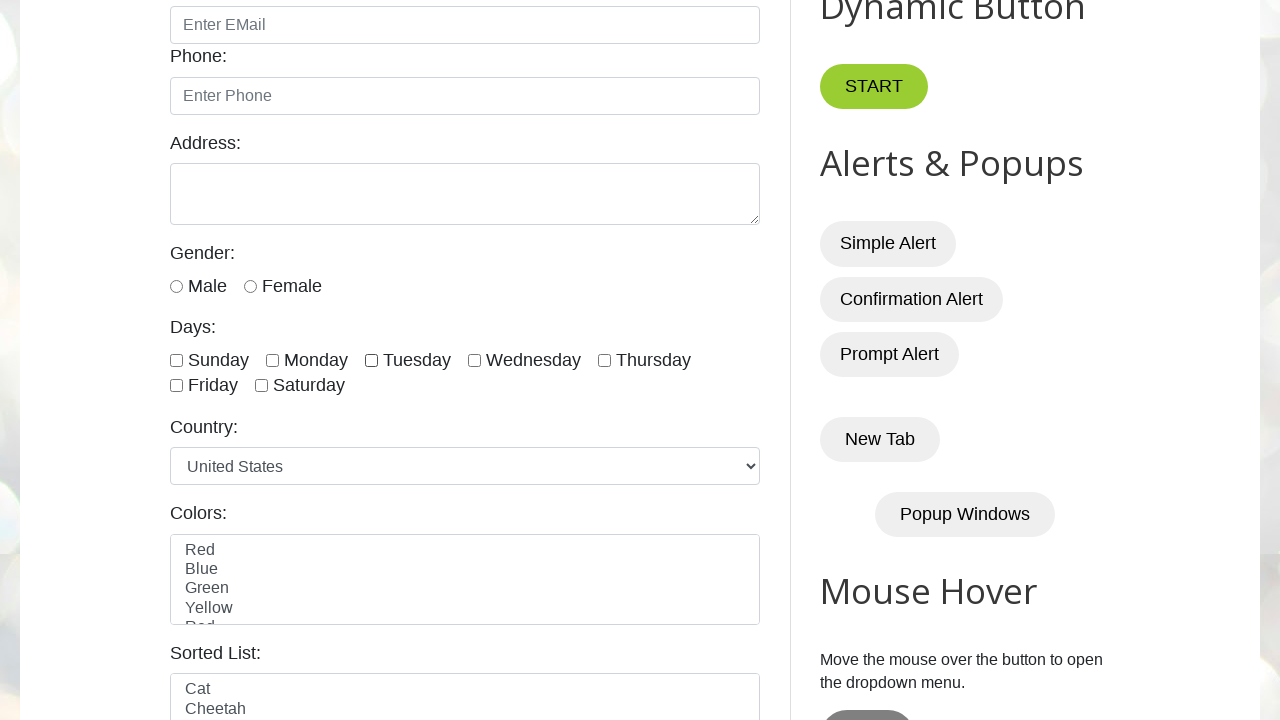

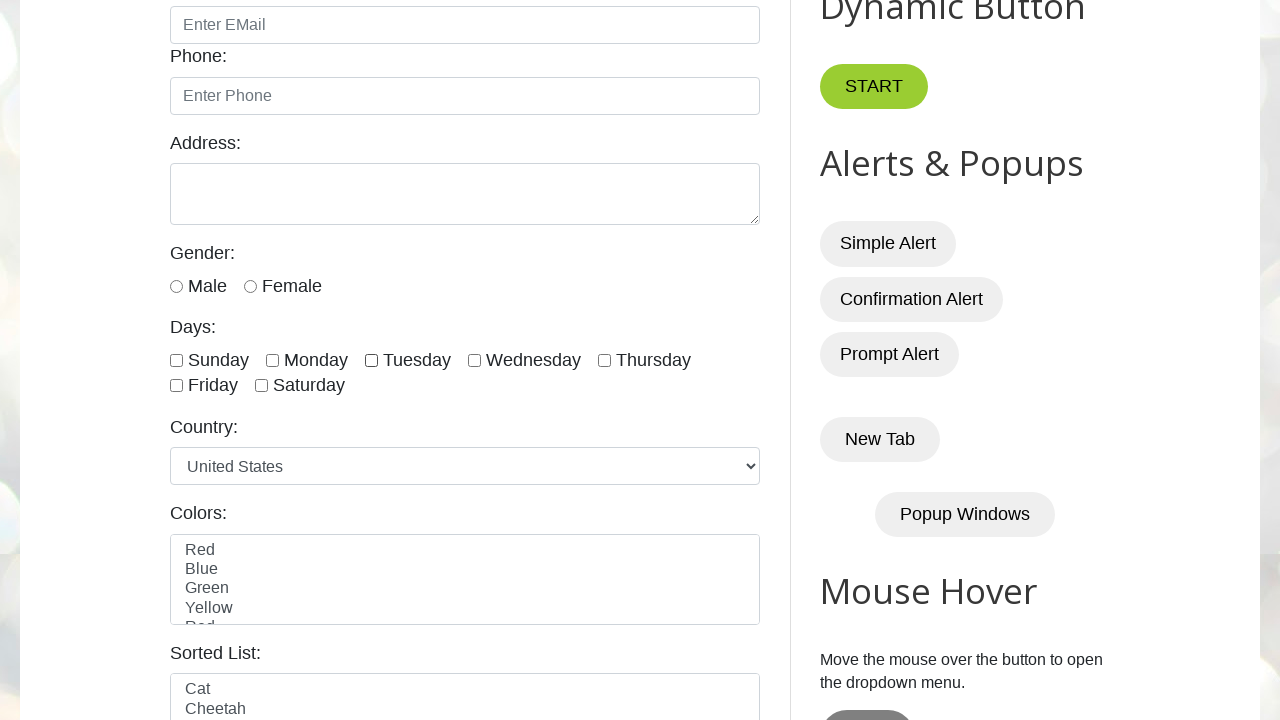